Tests dropdown selection by selecting an option using its visible text label

Starting URL: https://www.tutorialspoint.com/selenium/practice/selenium_automation_practice.php

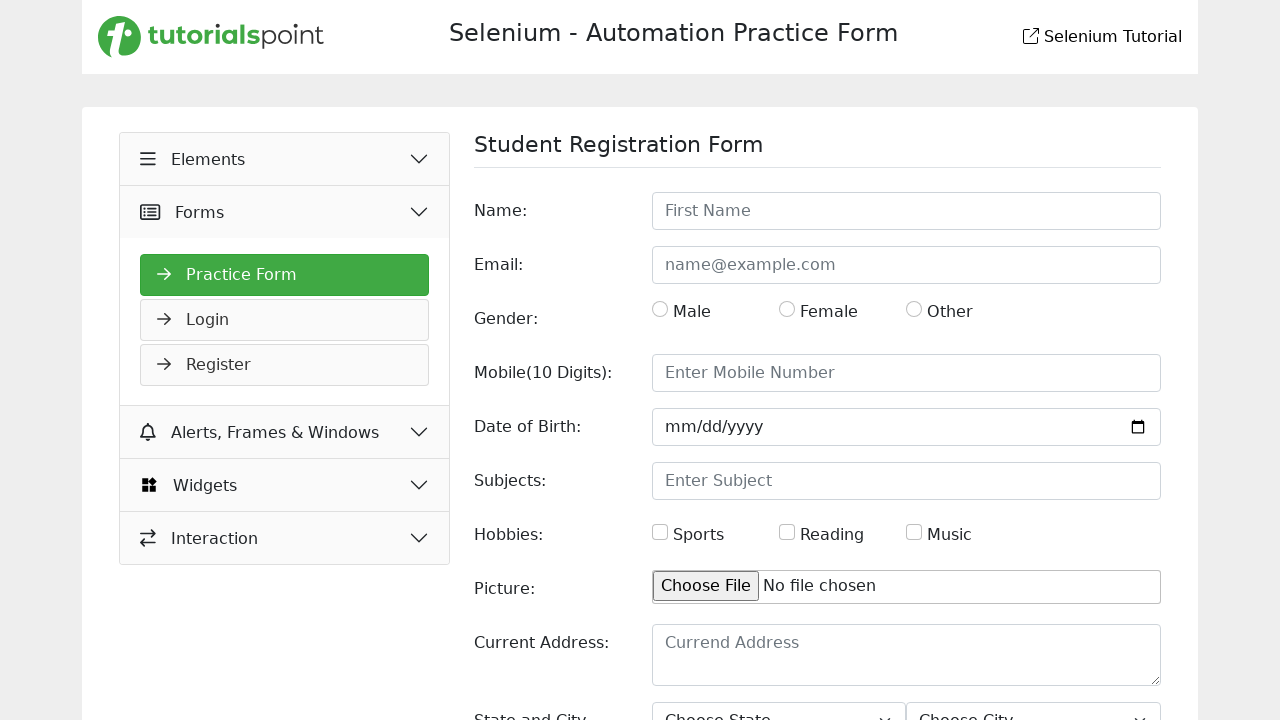

Navigated to Selenium automation practice page
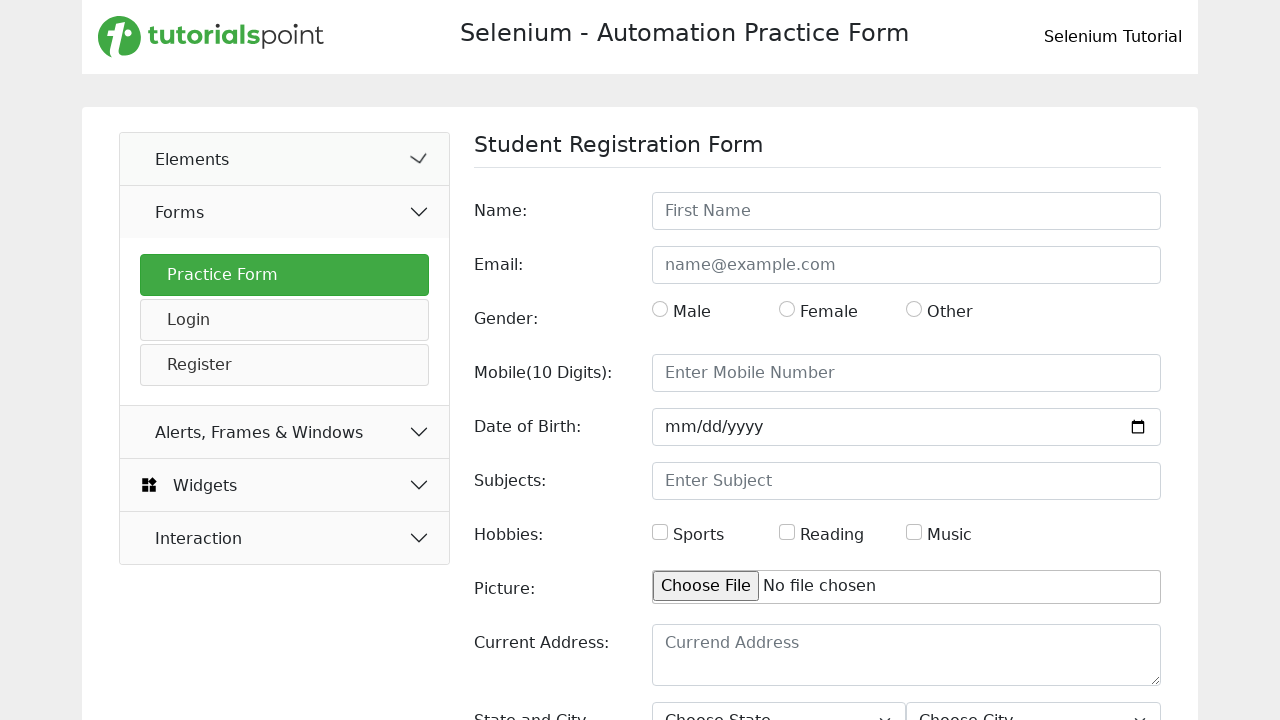

Selected 'Haryana' from state dropdown by label on #state
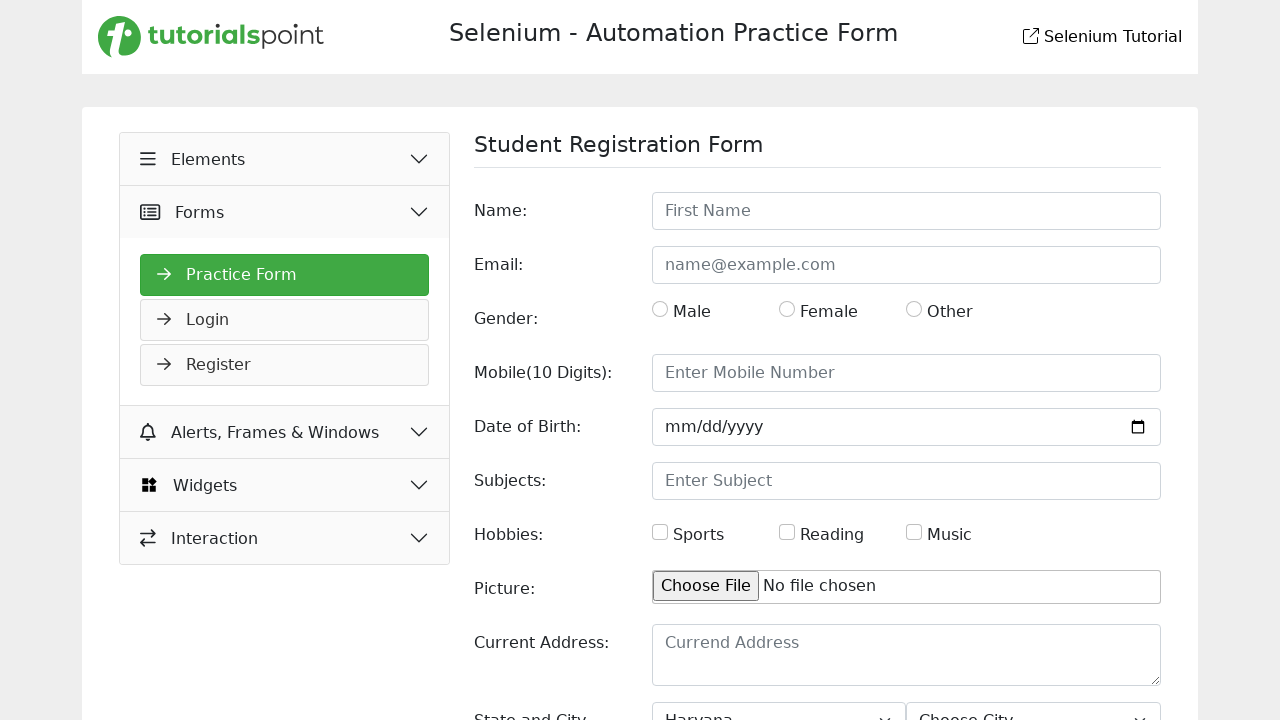

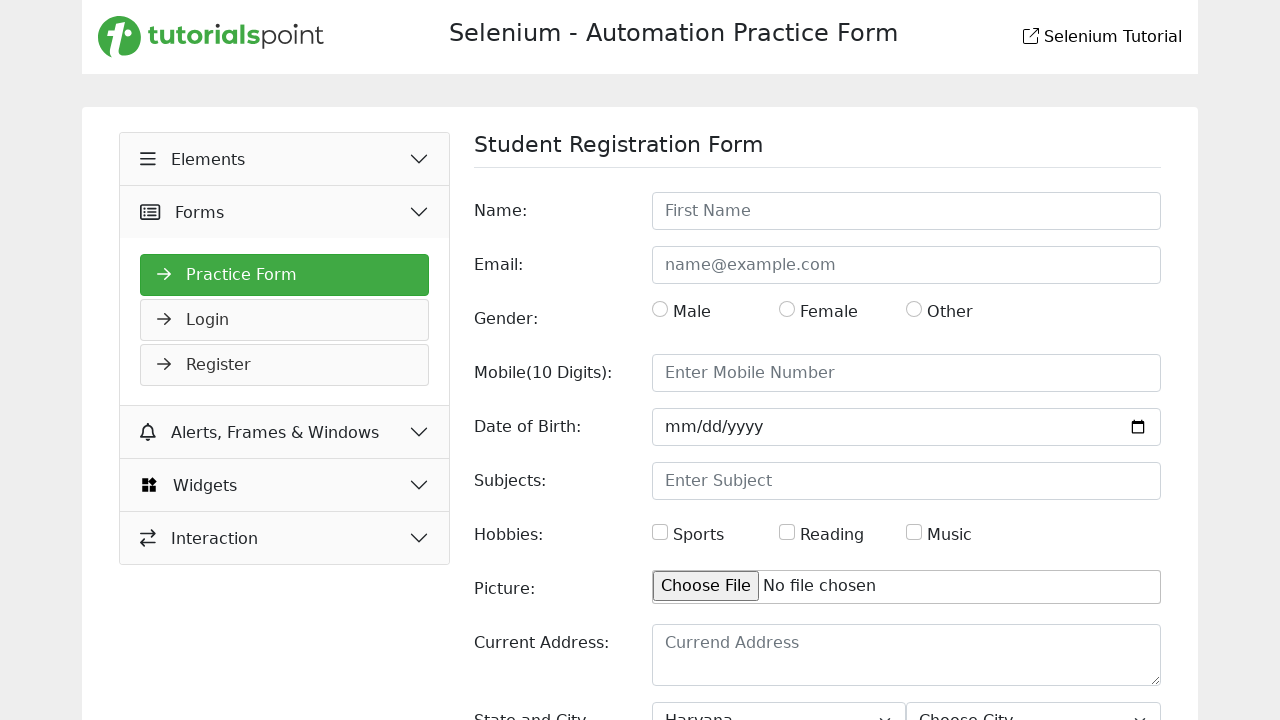